Navigates to Honda 2 Wheelers India homepage and maximizes the browser window

Starting URL: https://www.honda2wheelersindia.com/

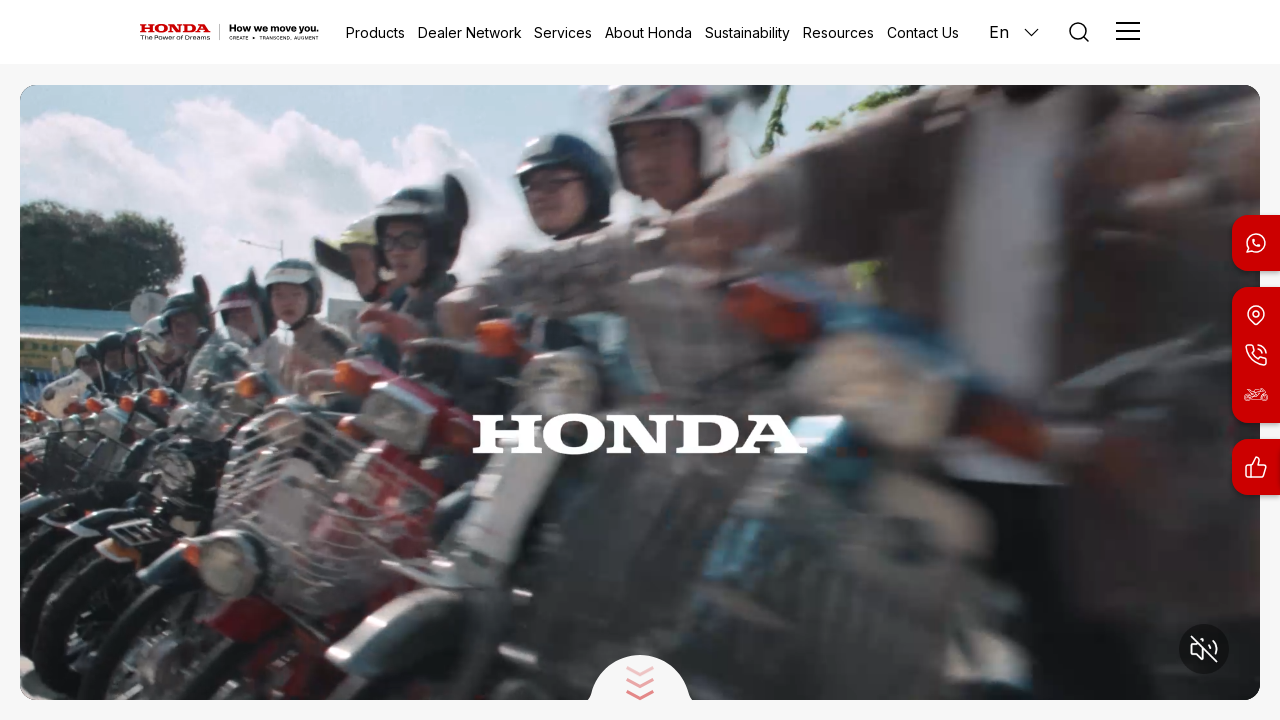

Waited for page to reach domcontentloaded state
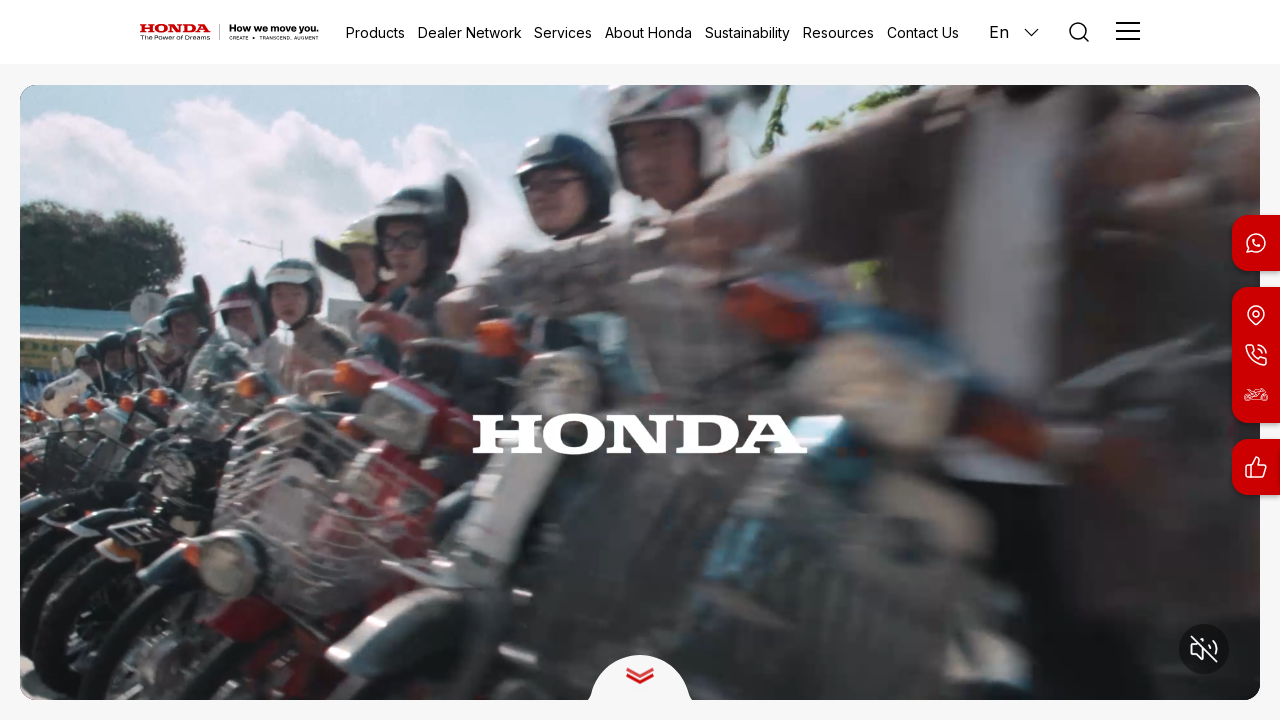

Set viewport to 1920x1080
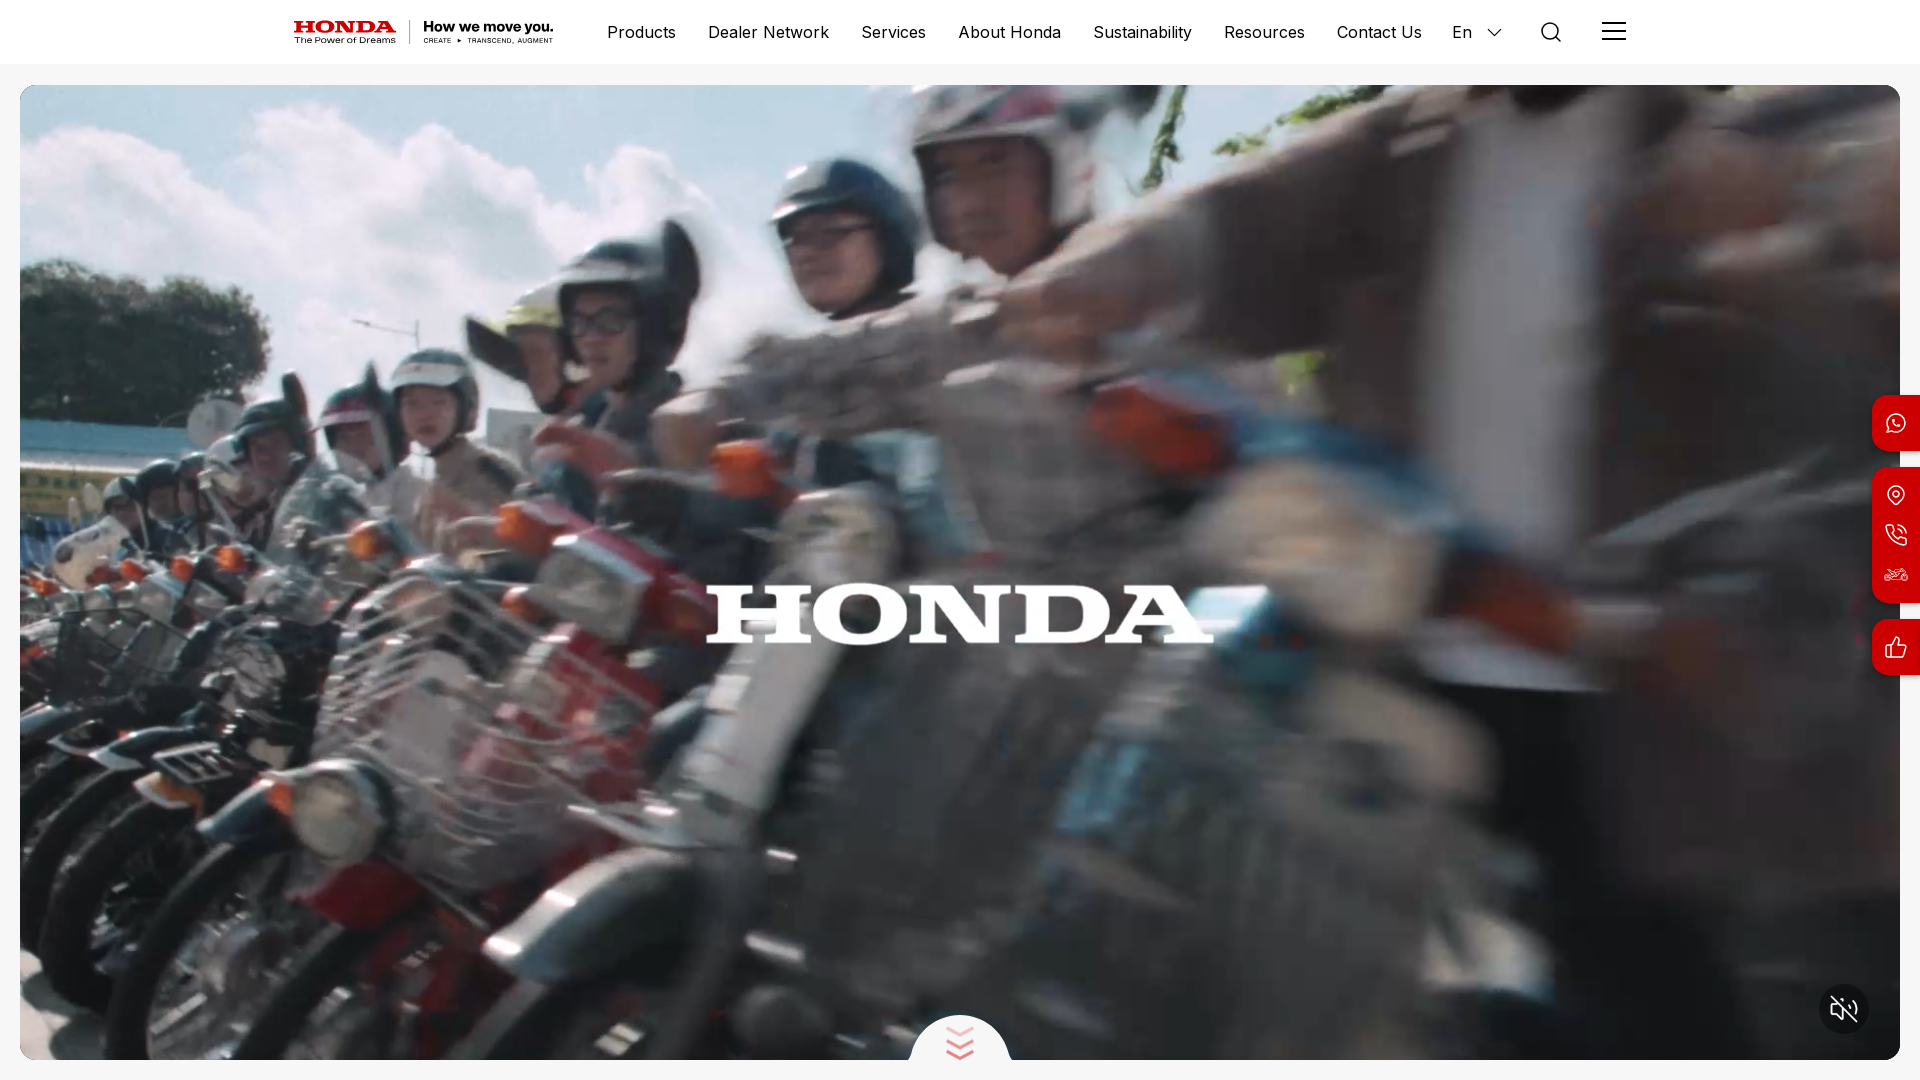

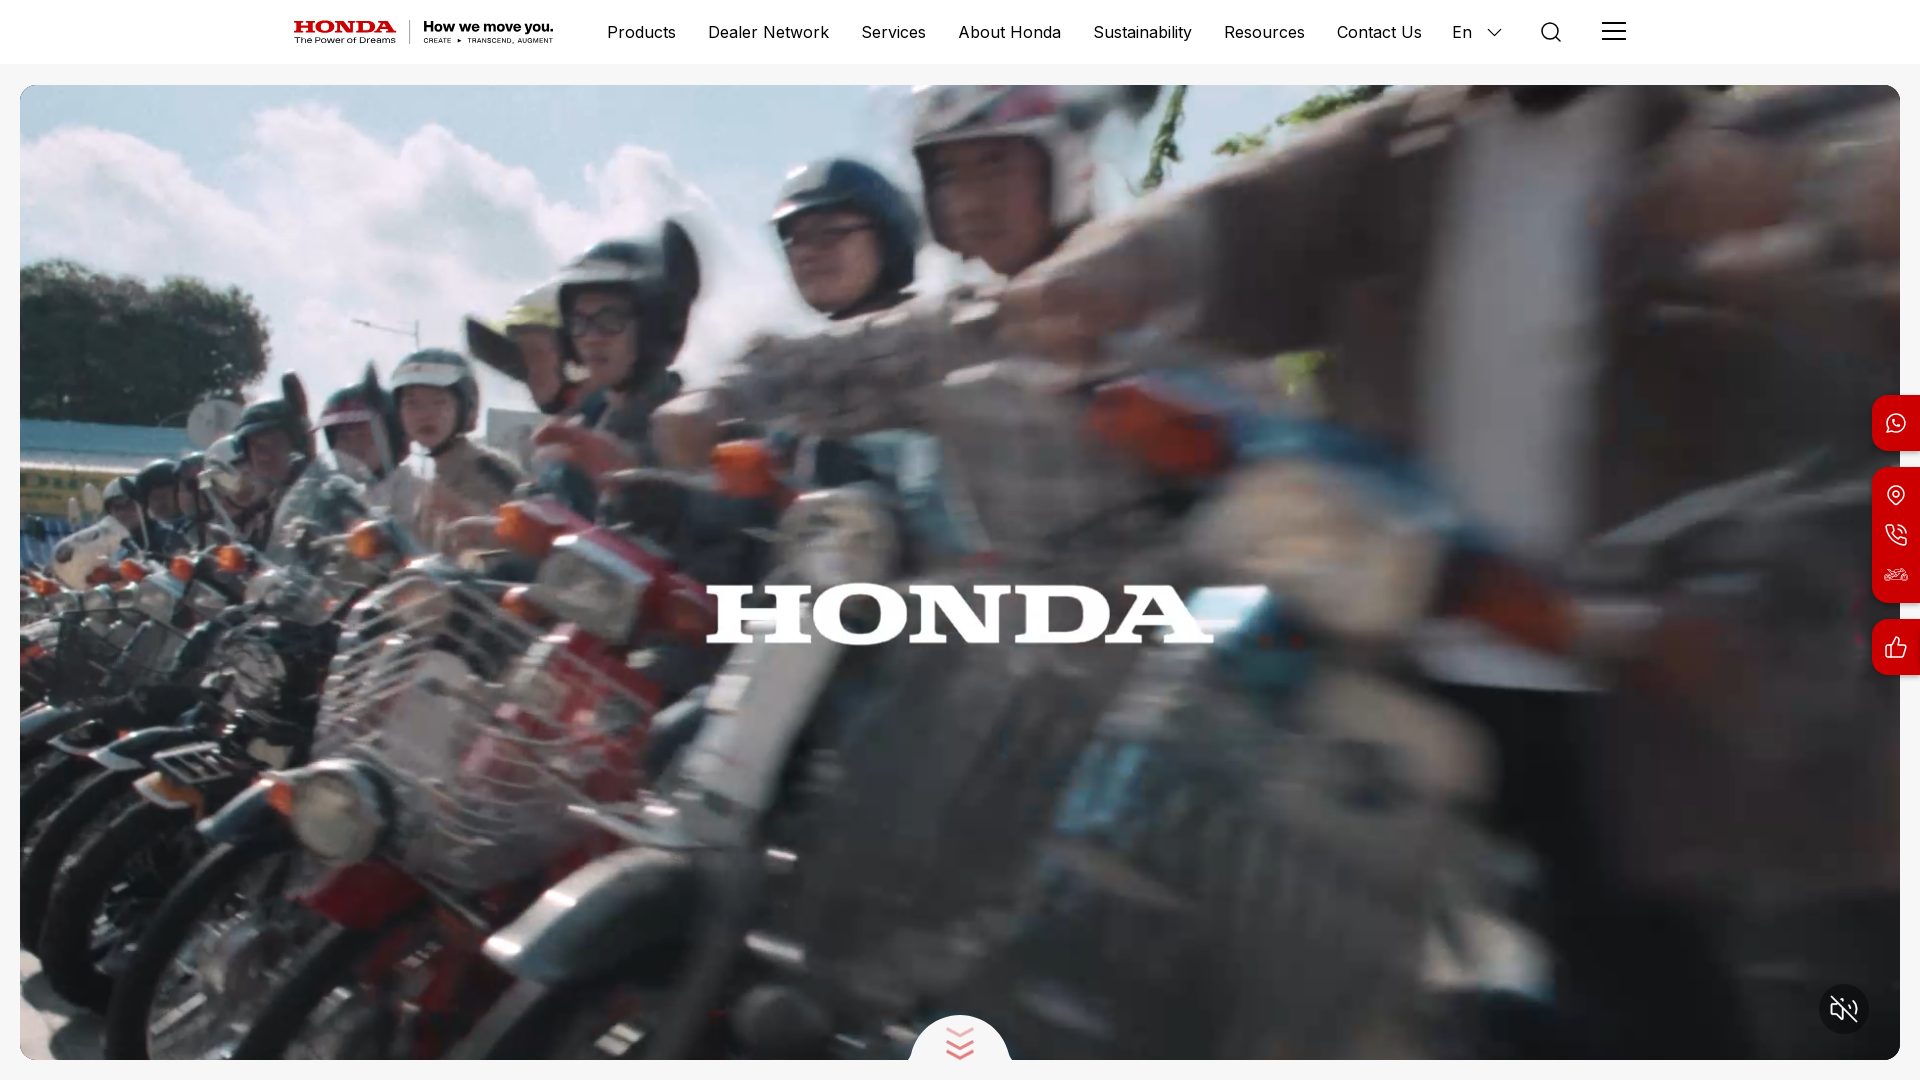